Tests handling of different types of JavaScript alerts including simple alerts, confirmation dialogs, and prompt dialogs by accepting them and entering text

Starting URL: https://demoqa.com/alerts

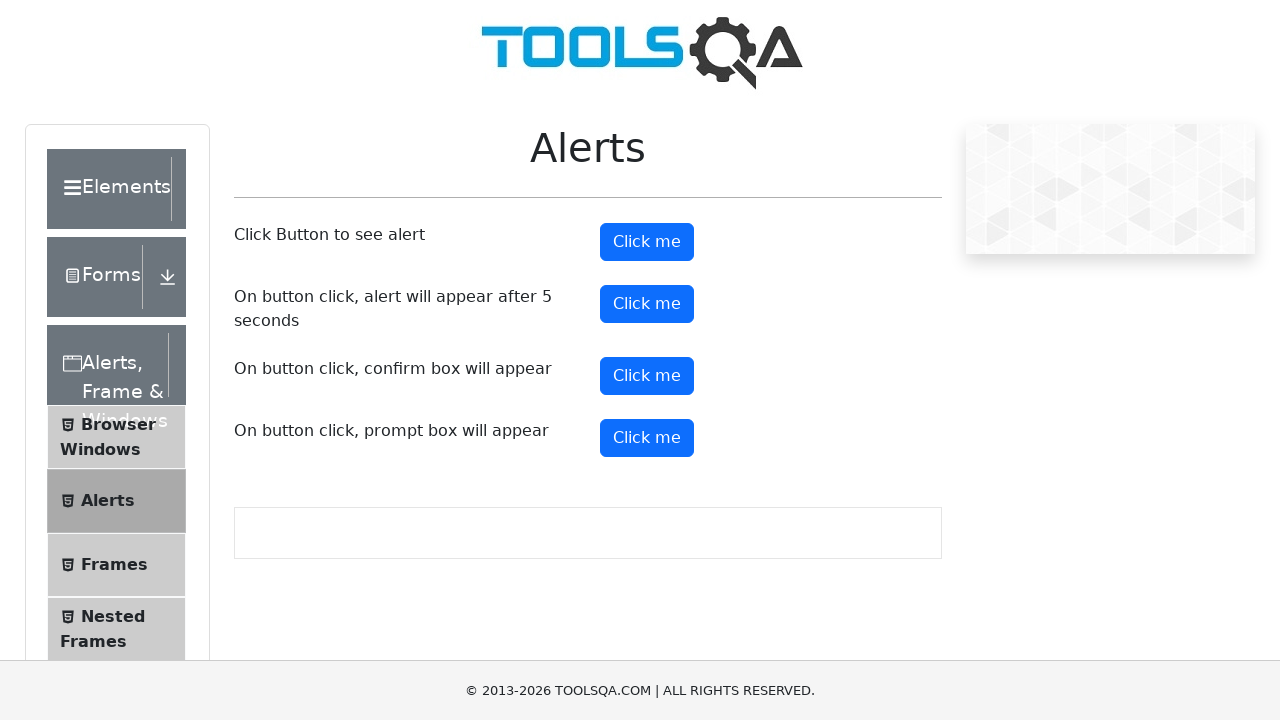

Clicked alert button to trigger simple alert at (647, 242) on button#alertButton
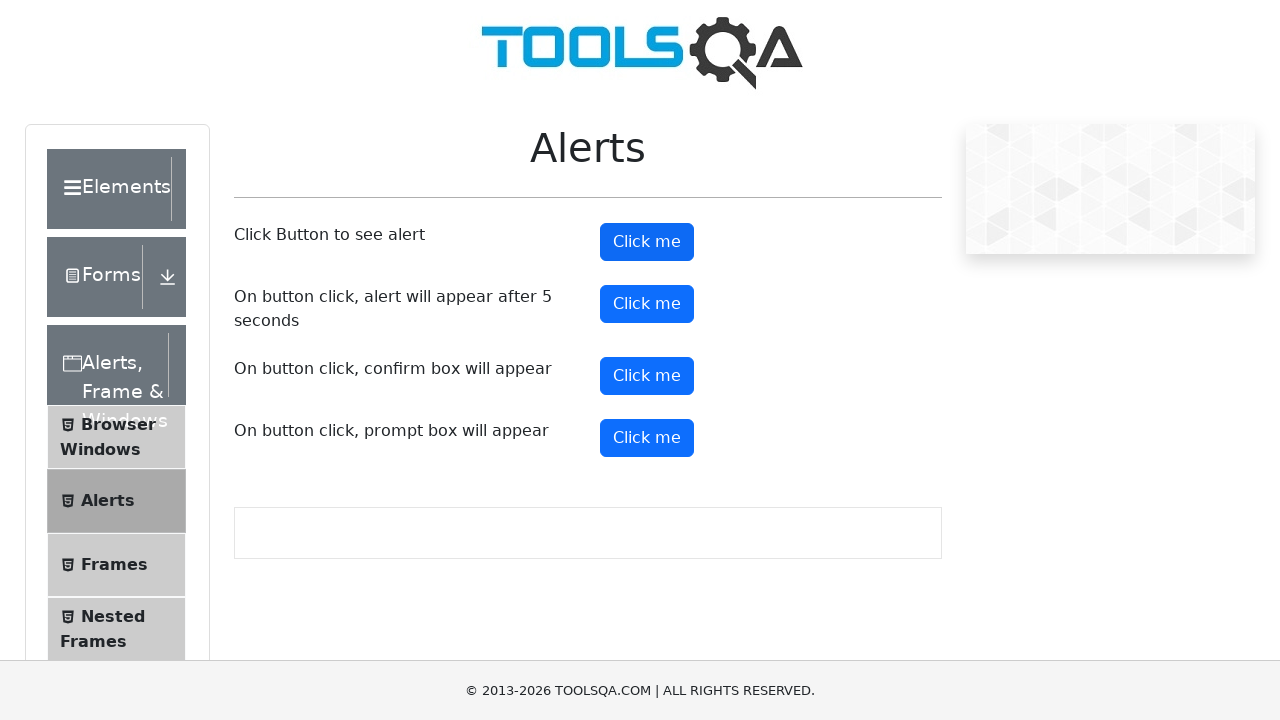

Set up dialog handler to accept alerts
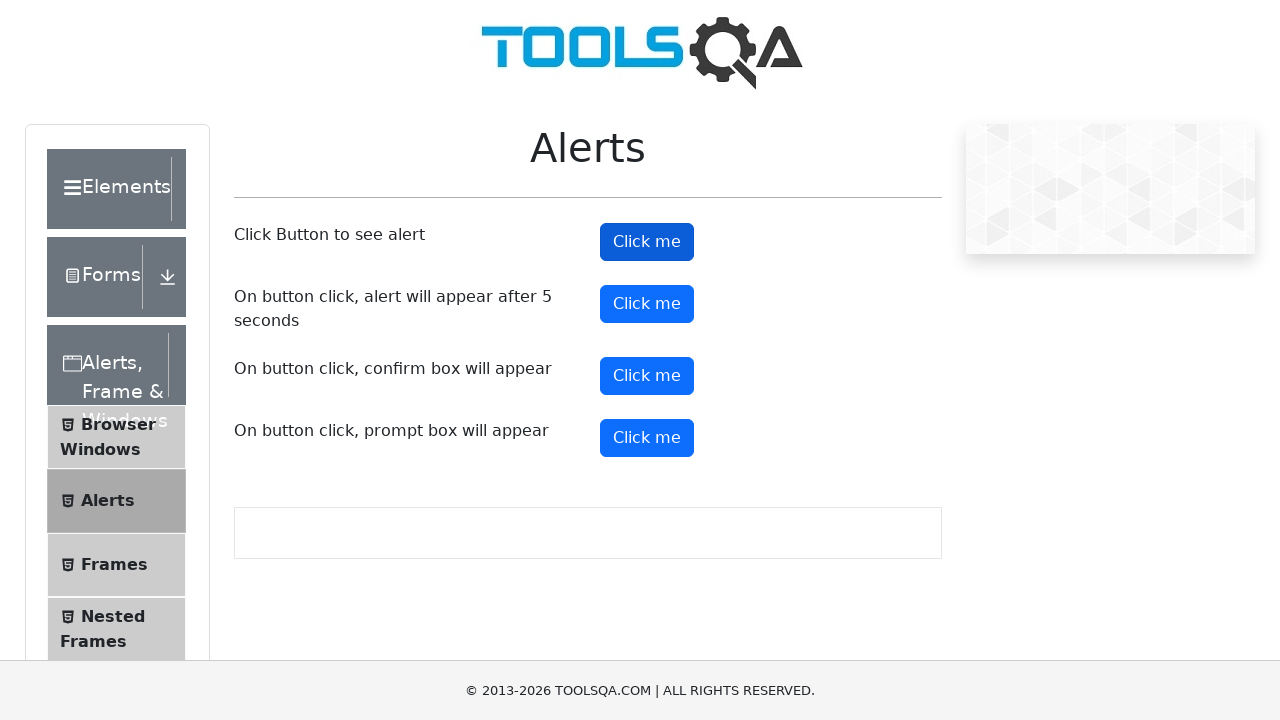

Clicked confirmation button to trigger confirmation dialog at (647, 376) on button#confirmButton
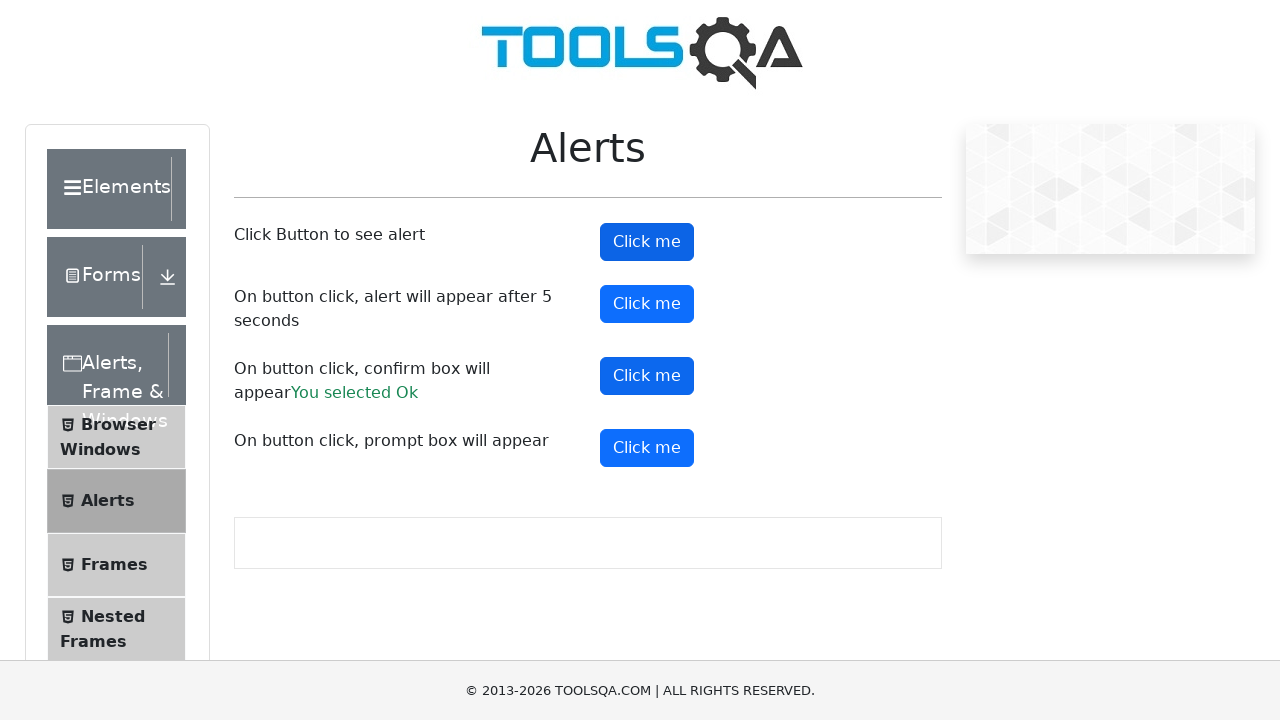

Set up dialog handler to accept prompt with text 'GROUP'
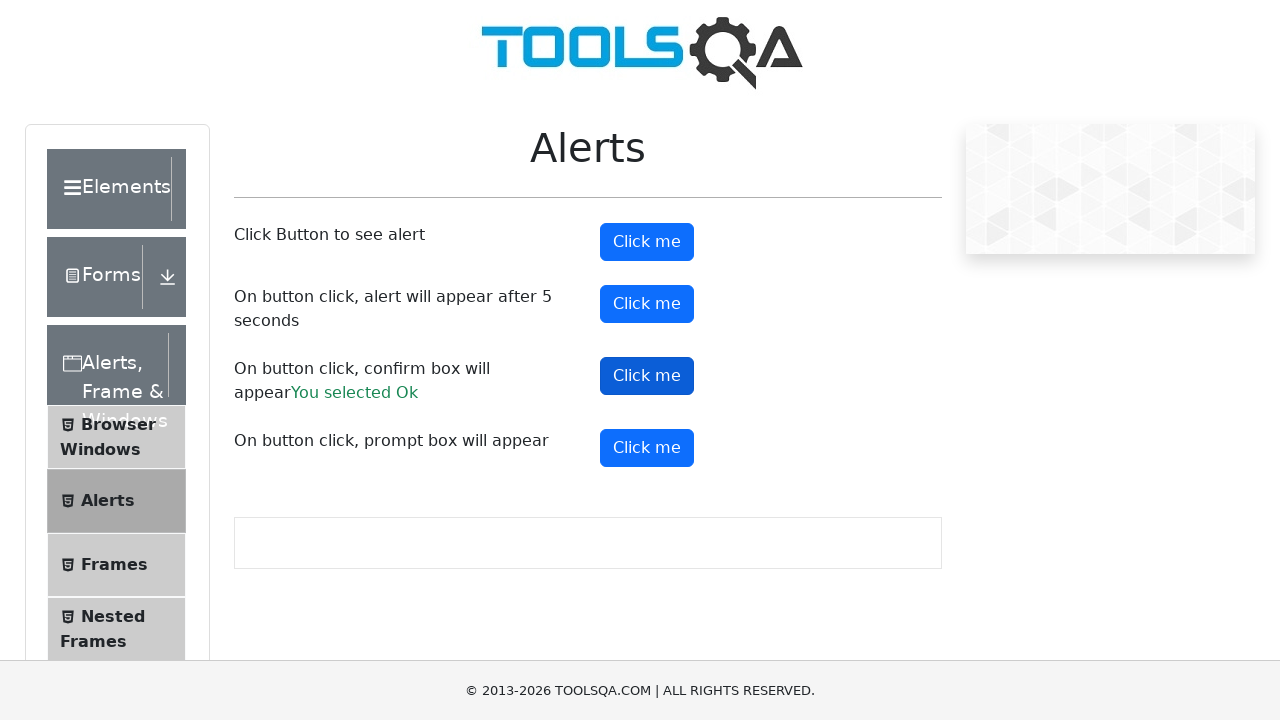

Clicked prompt button to trigger prompt dialog at (647, 448) on button#promtButton
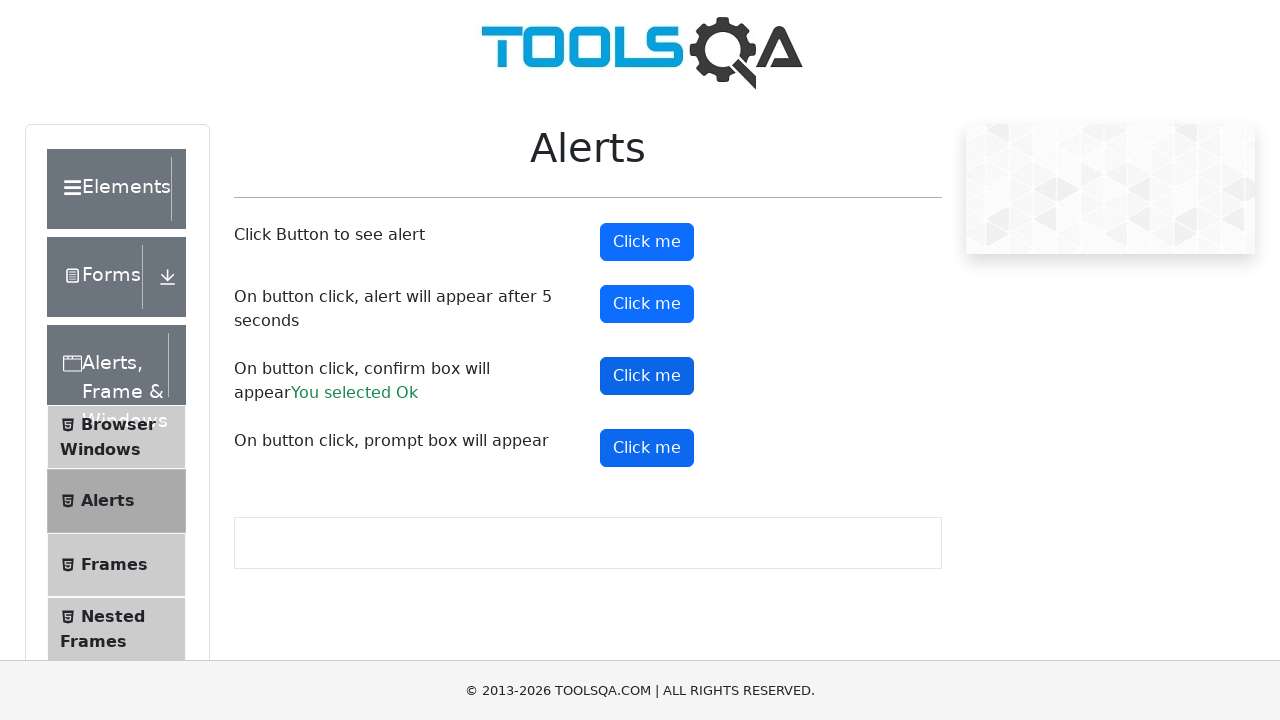

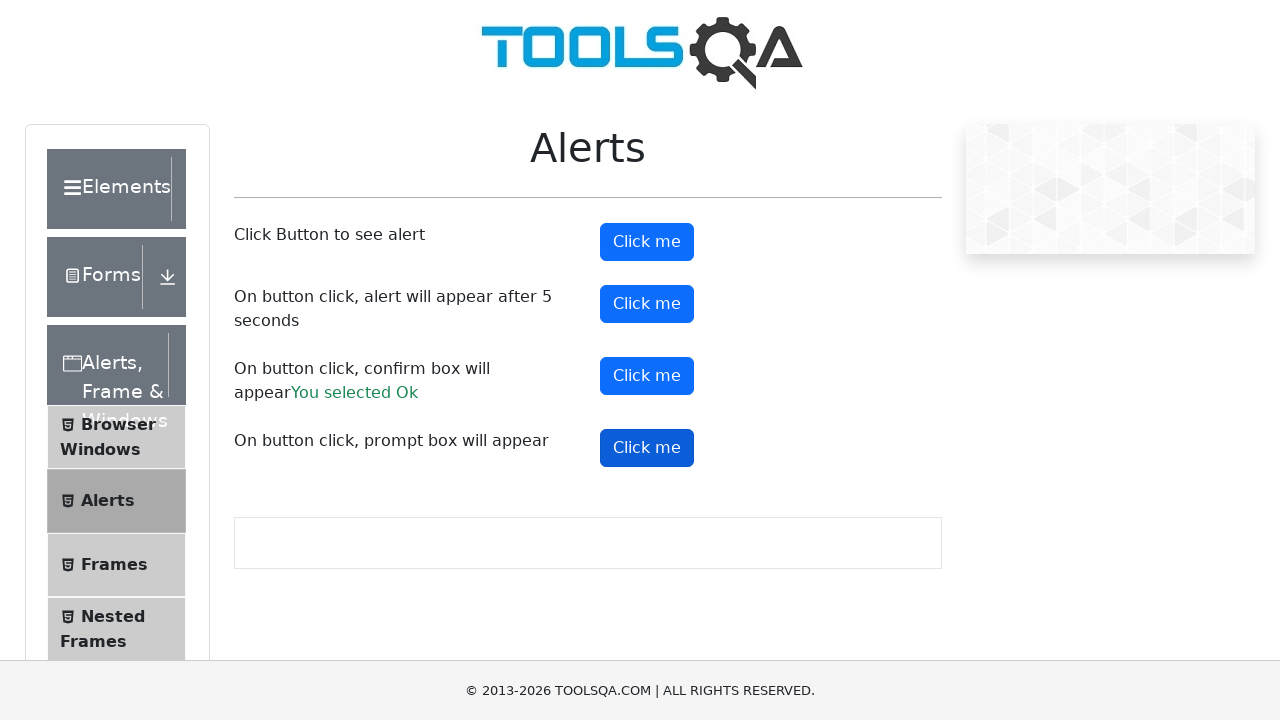